Tests the Forum footer link by navigating to the external Parasoft forums page

Starting URL: https://parabank.parasoft.com/parabank/index.htm

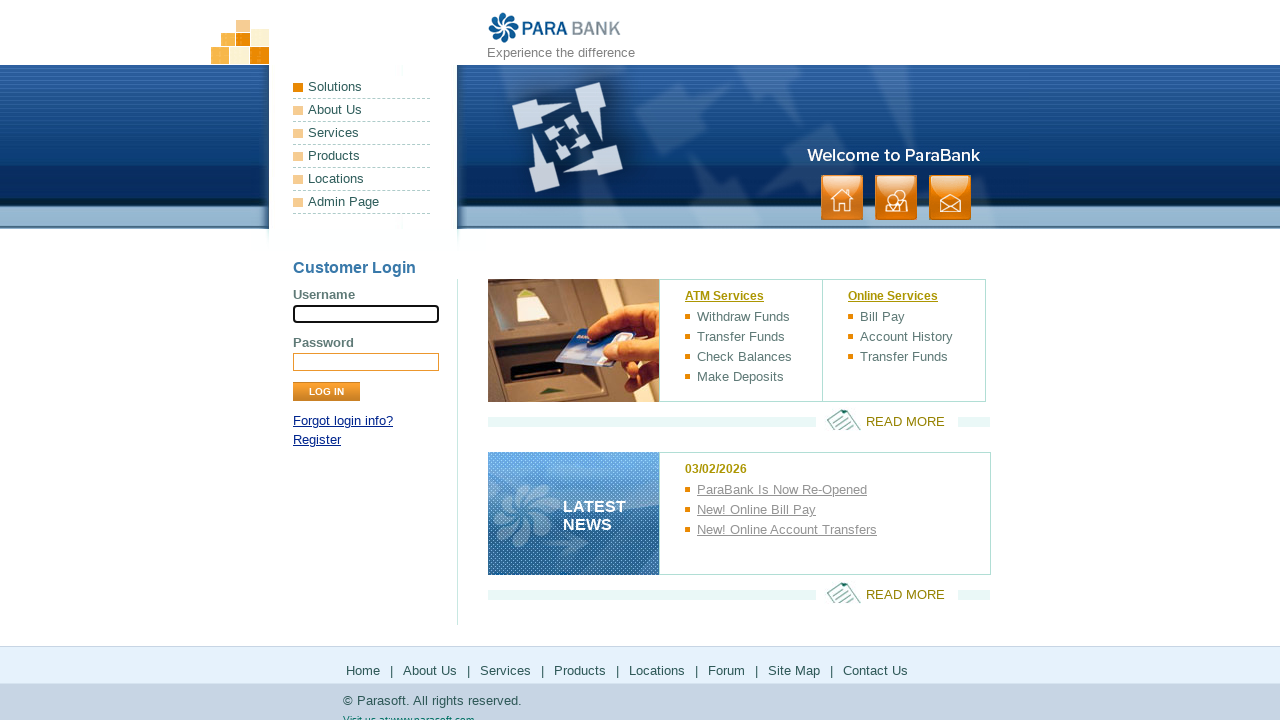

Located Forum link in footer panel
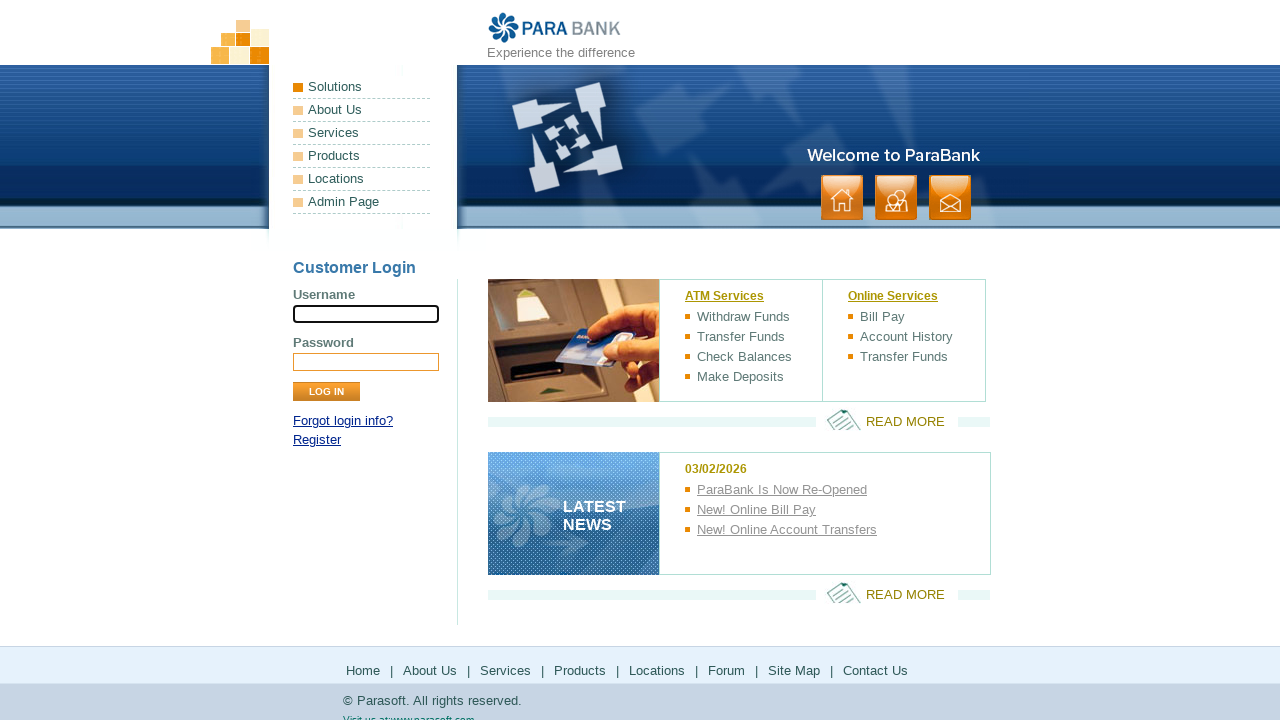

Retrieved href attribute from Forum link
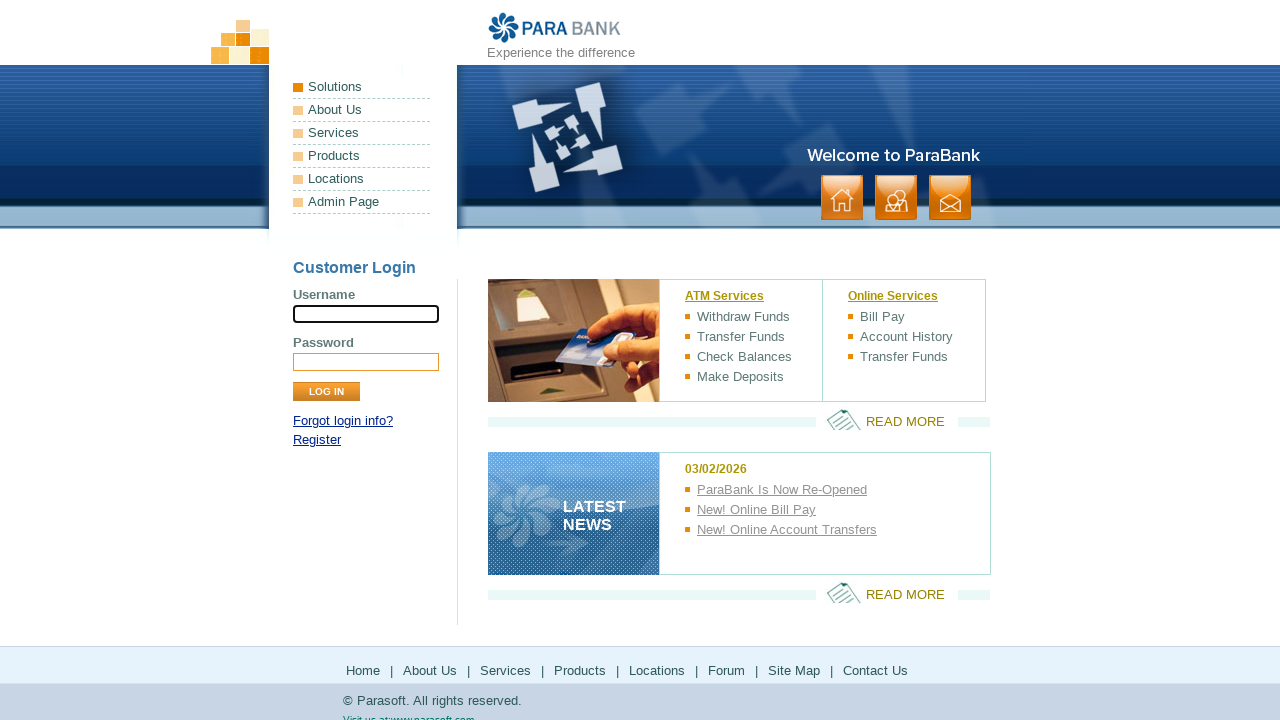

Navigated to Forum URL: http://forums.parasoft.com/
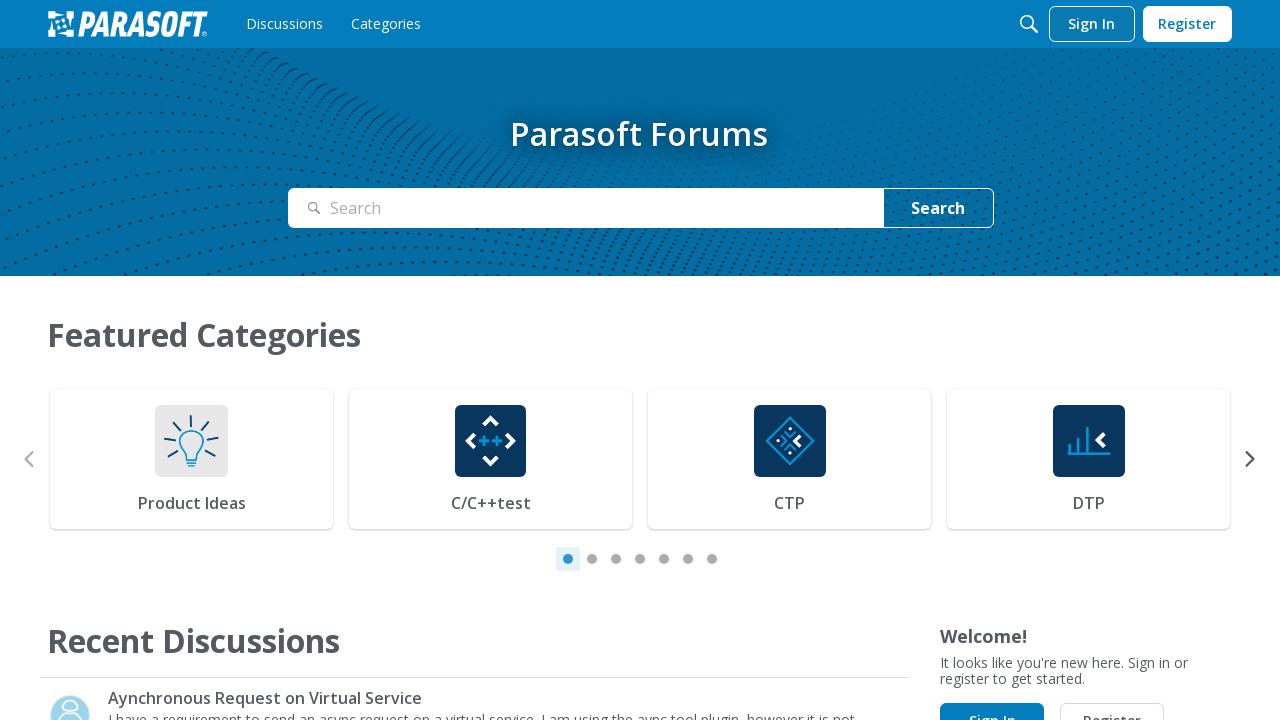

Successfully loaded Parasoft forums page at https://forums.parasoft.com/
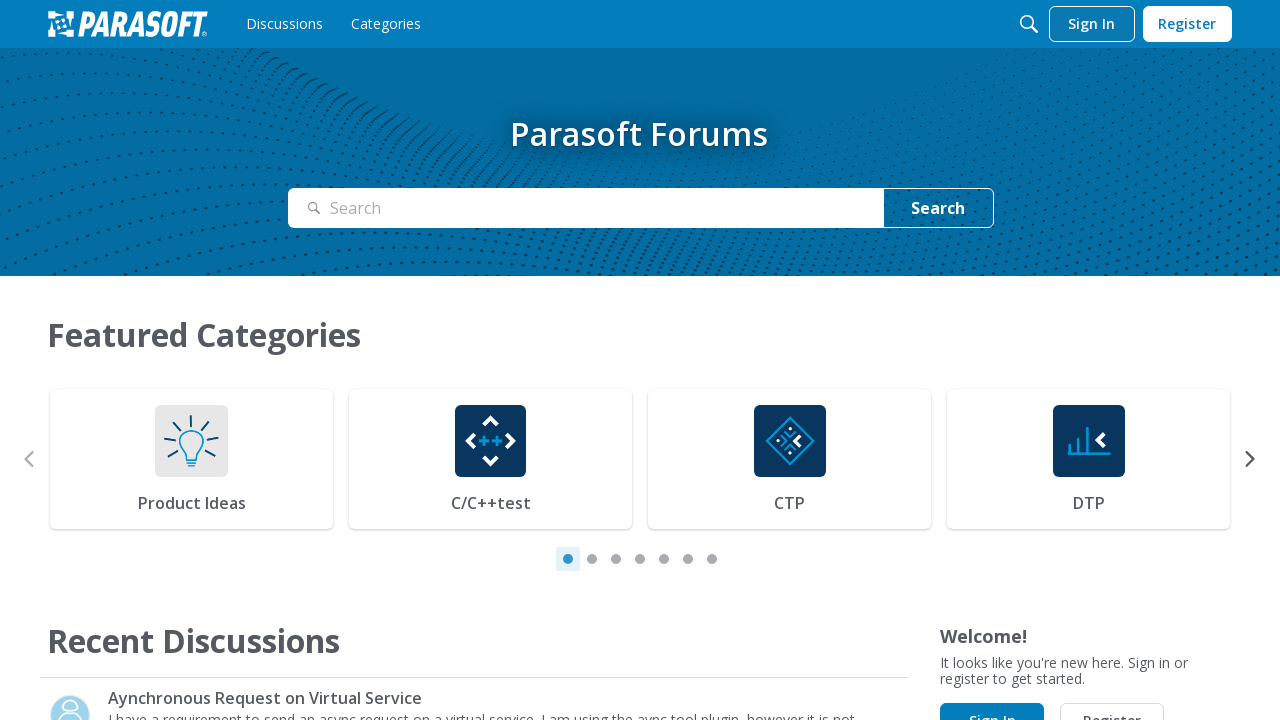

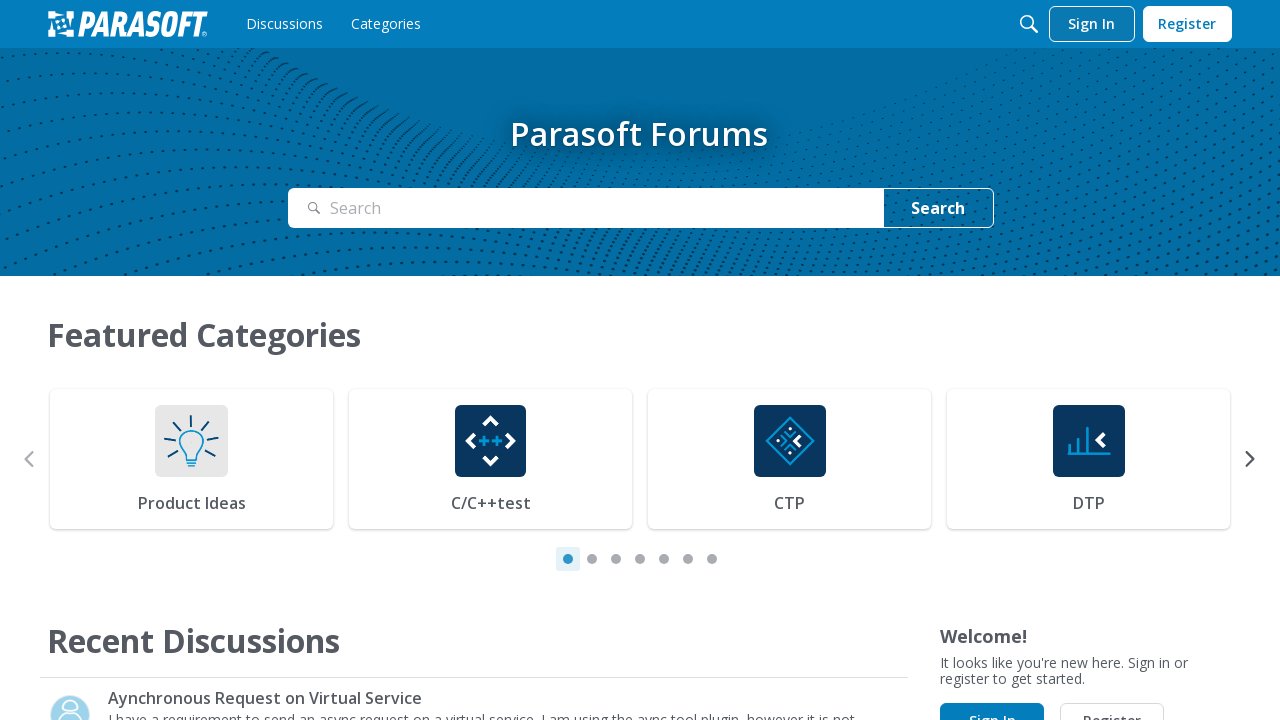